Tests a slider component by dragging it to approximately 71% of its length using mouse actions and verifies the displayed value updates correctly.

Starting URL: https://test-with-me-app.vercel.app/learning/web-elements/components/slider

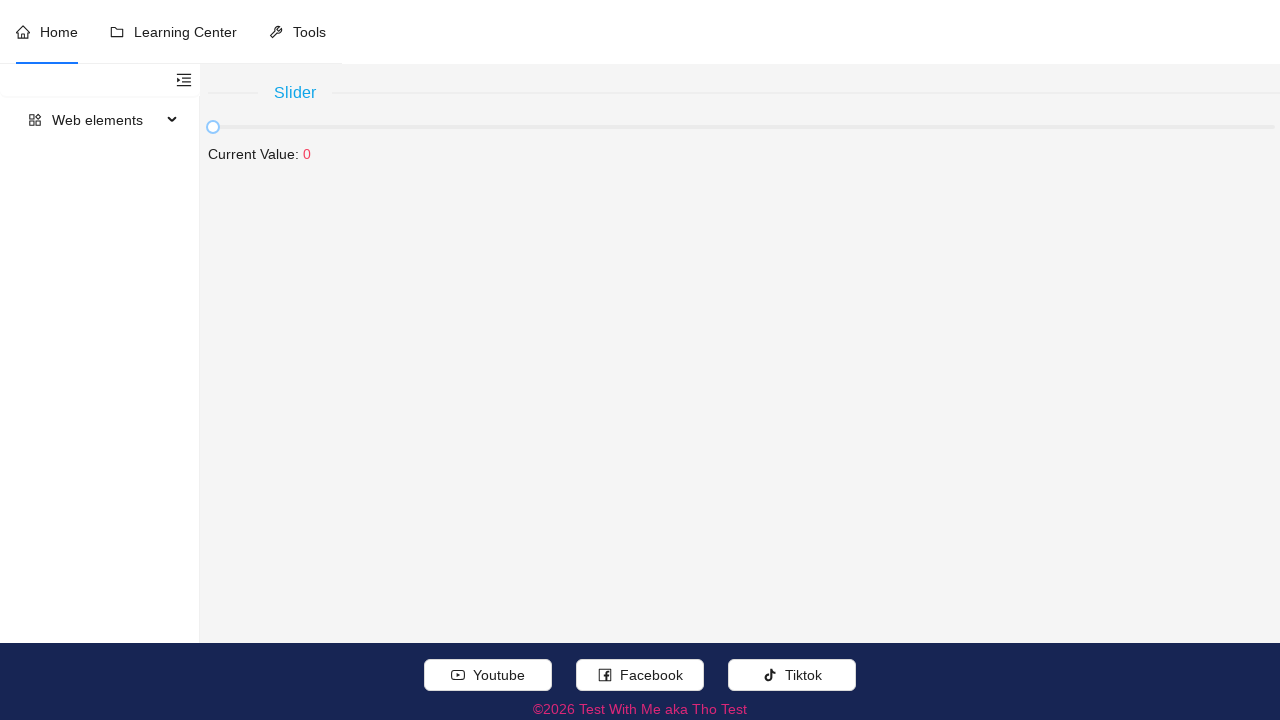

Slider bar element loaded and became visible
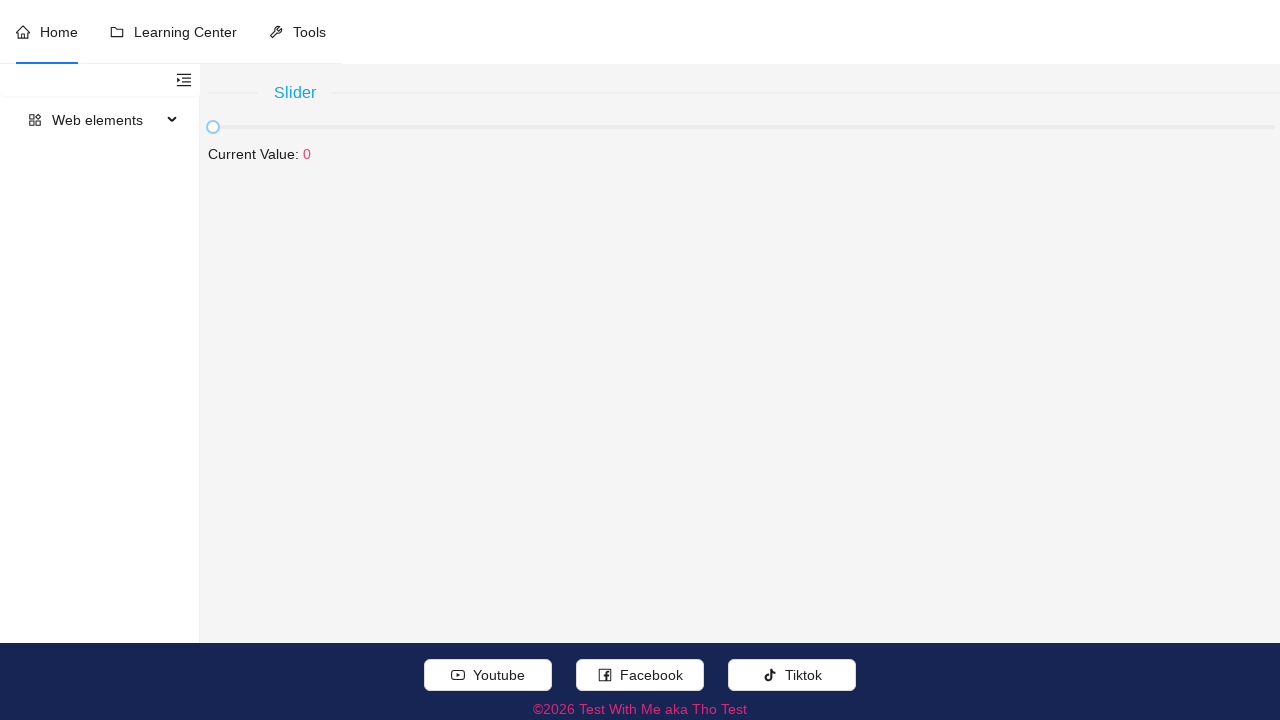

Calculated slider bounding box and target position (71% of slider length)
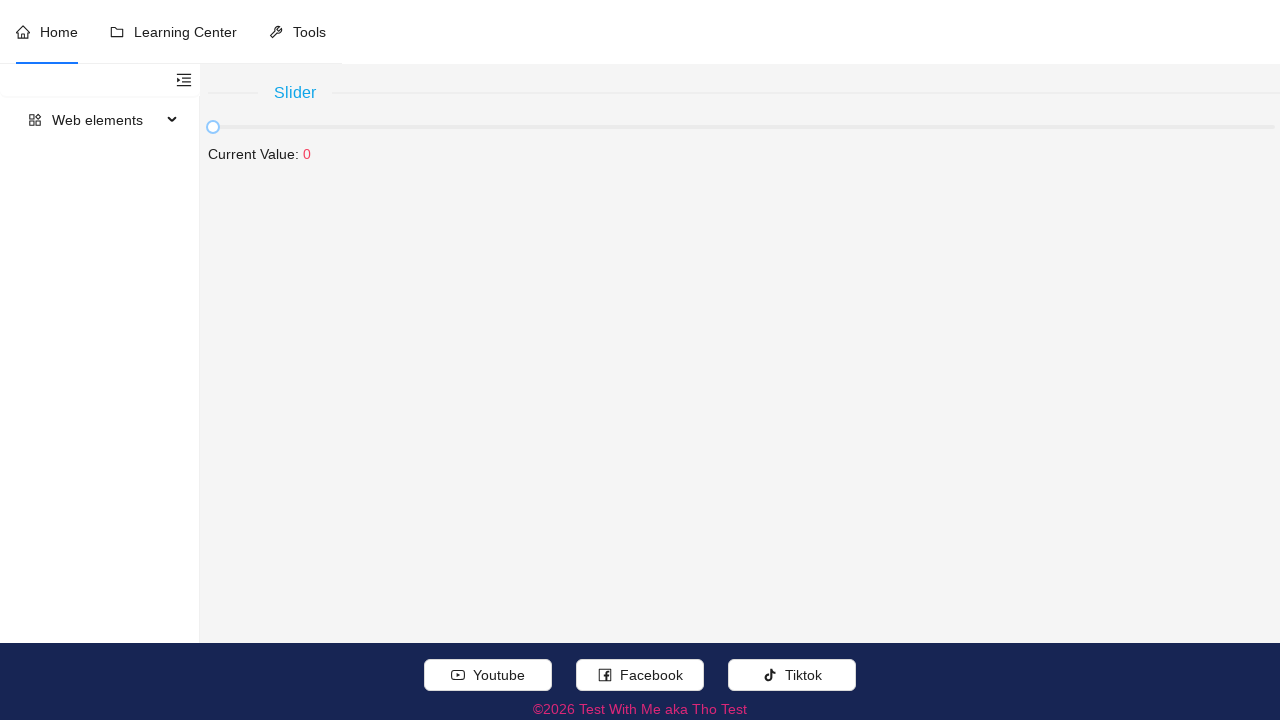

Moved mouse to slider starting position at (213, 127)
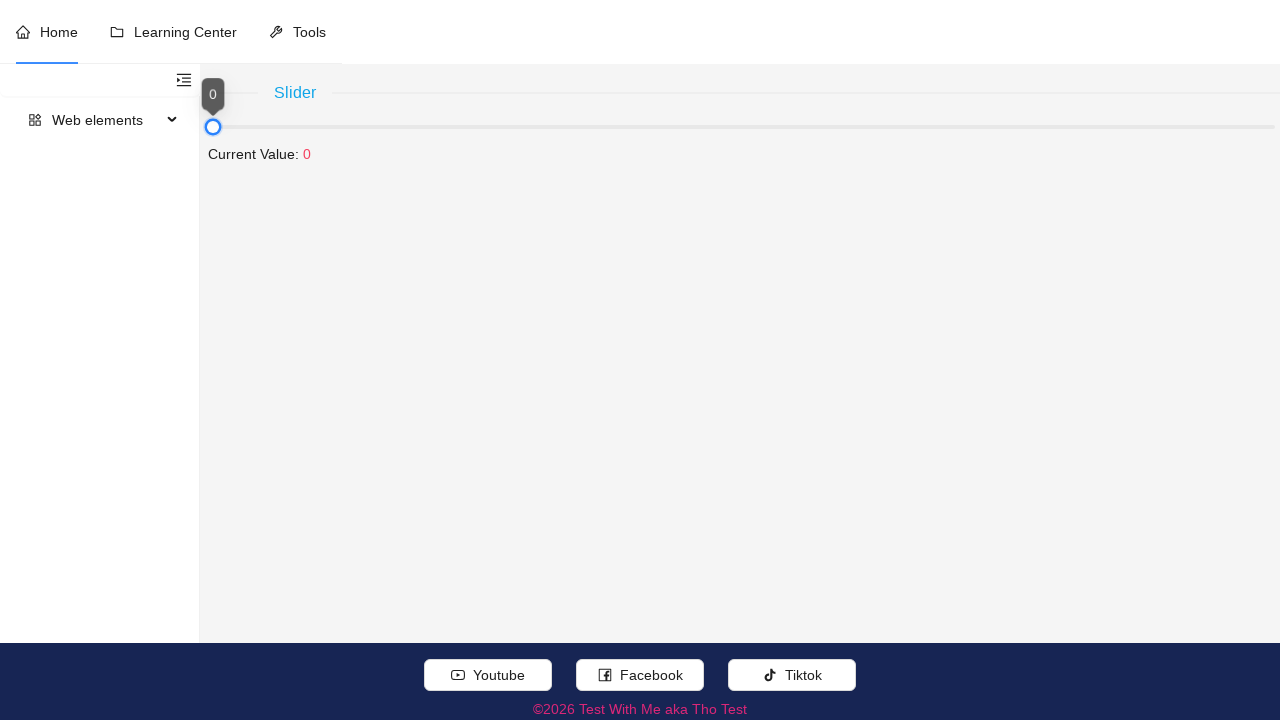

Pressed mouse button down on slider at (213, 127)
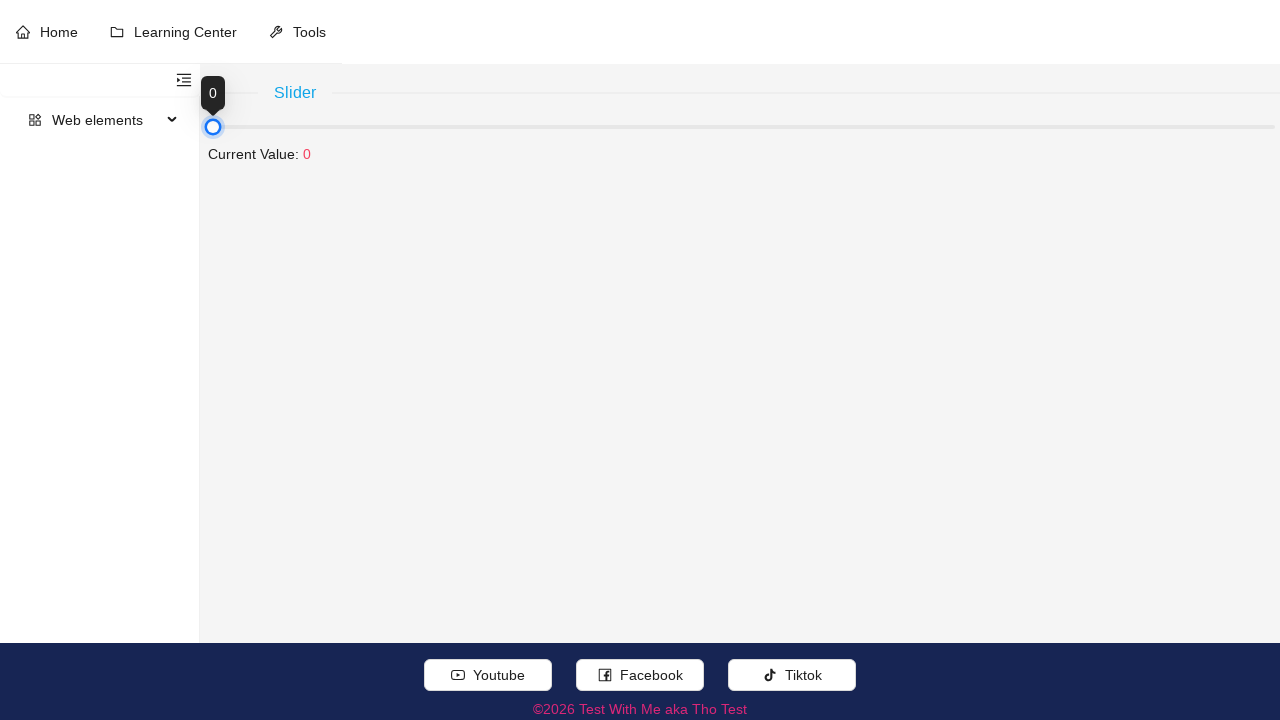

Dragged slider to 71% position at (967, 127)
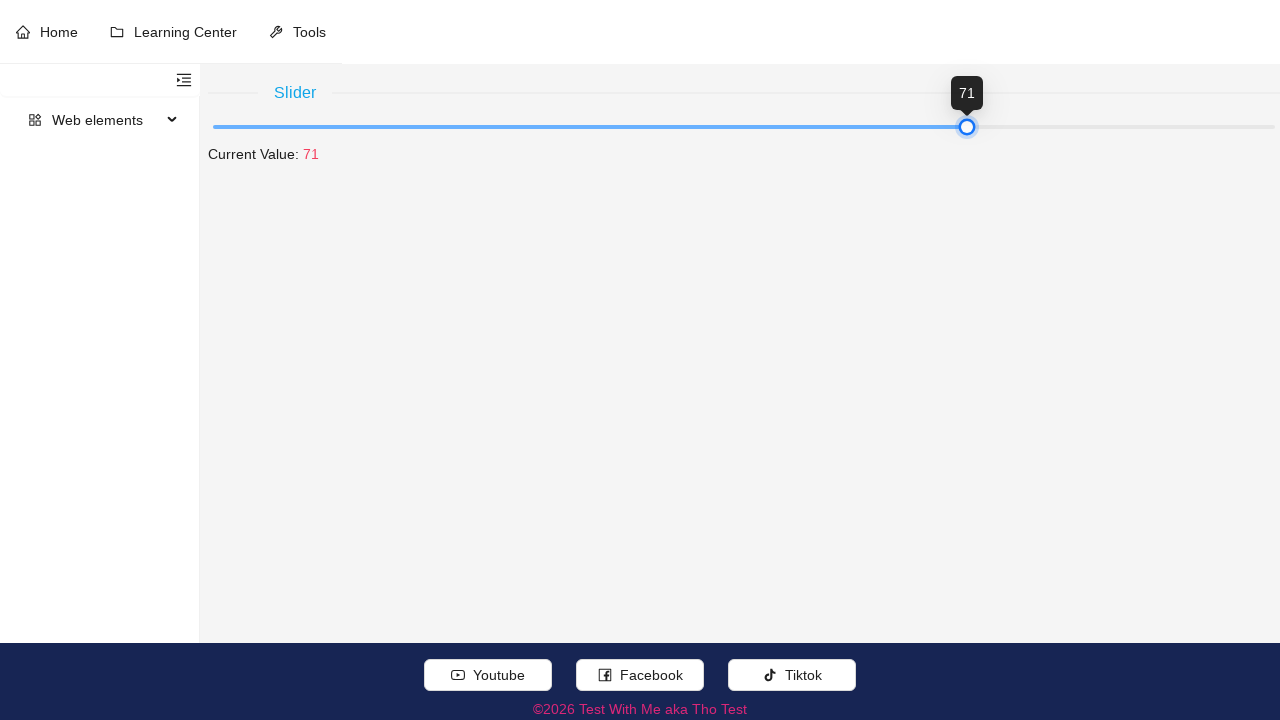

Released mouse button to complete slider drag at (967, 127)
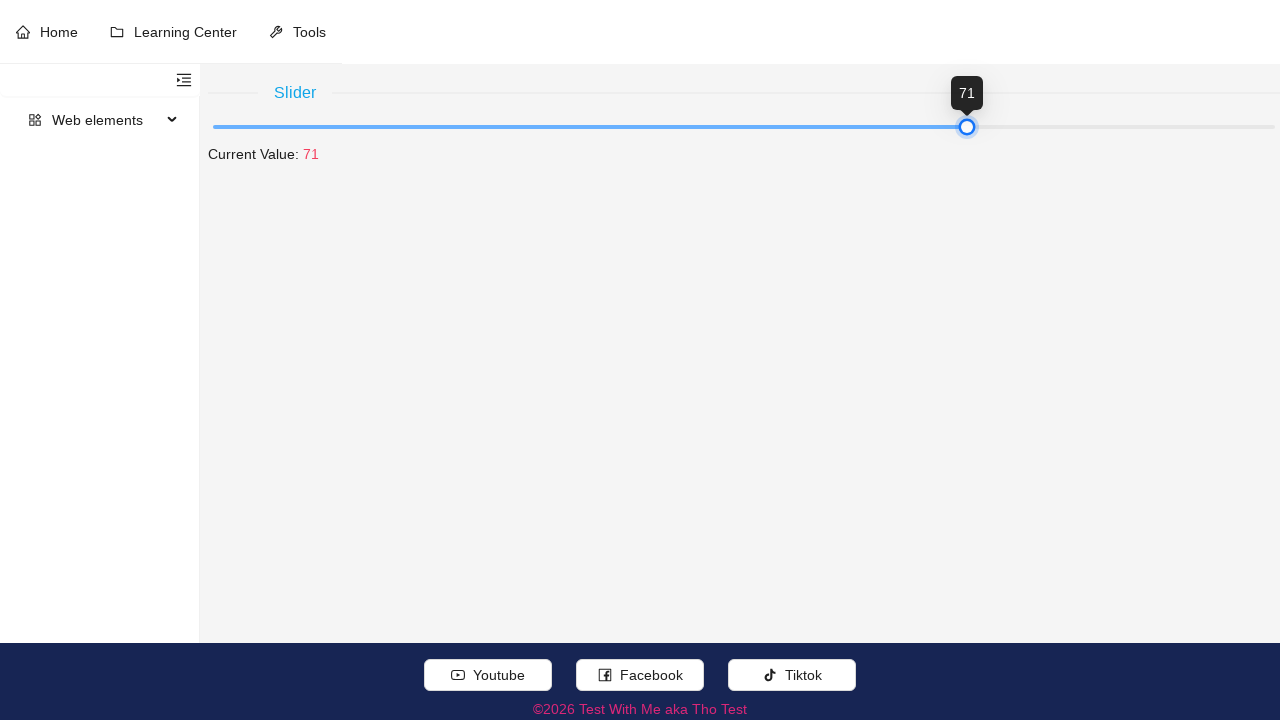

Verified slider value updated to 71%
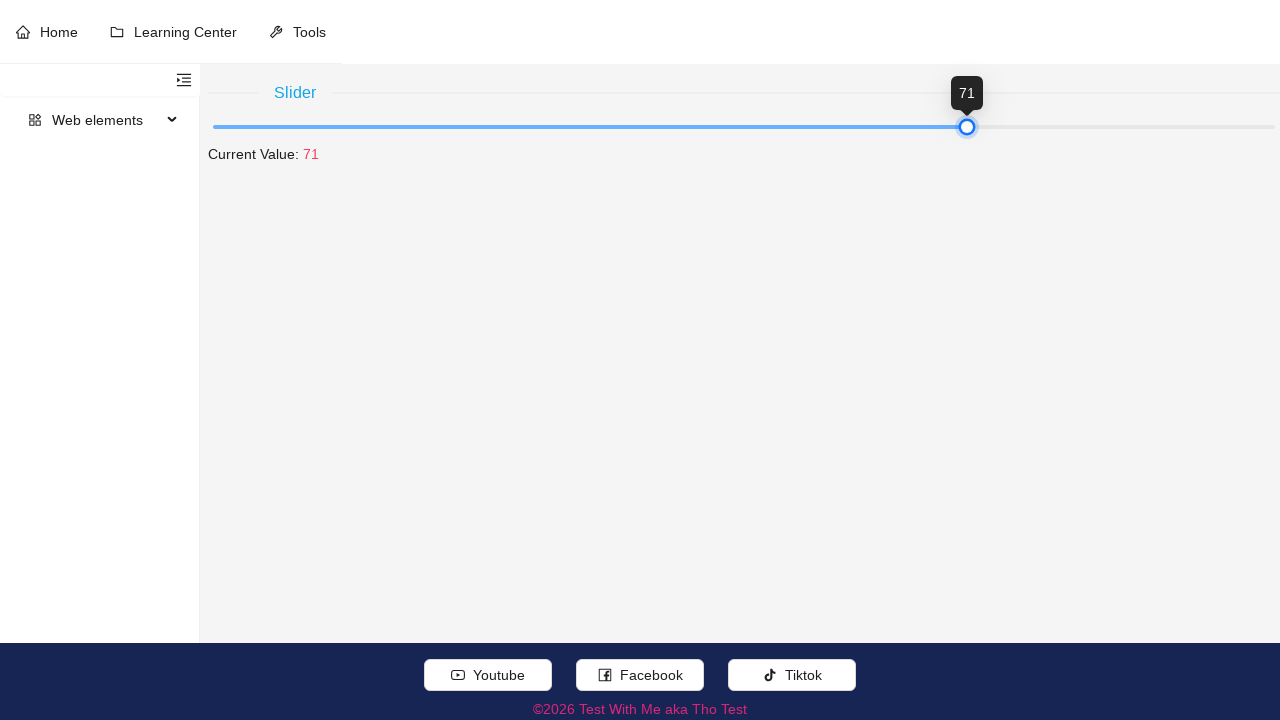

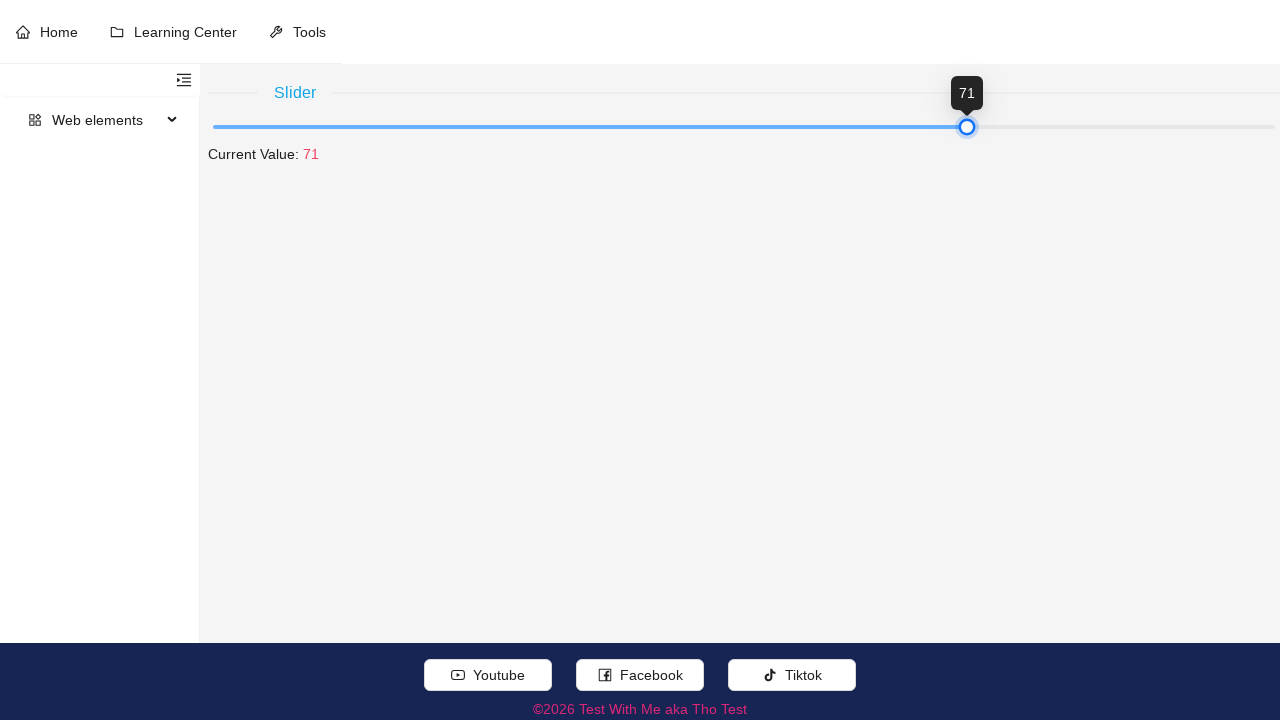